Navigates to SinoPac Bank's exchange rate page and verifies that the exchange rate table is displayed

Starting URL: https://bank.sinopac.com/mma8/bank/html/rate/bank_ExchangeRate.html

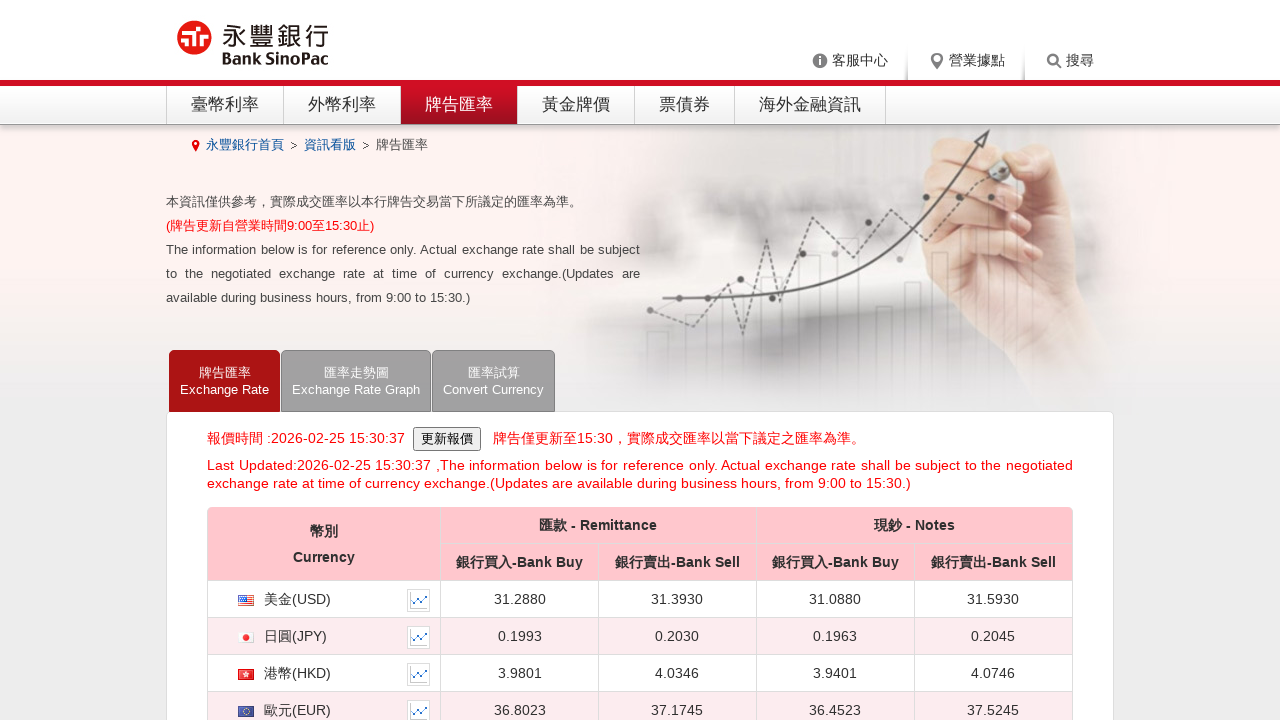

Navigated to SinoPac Bank exchange rate page
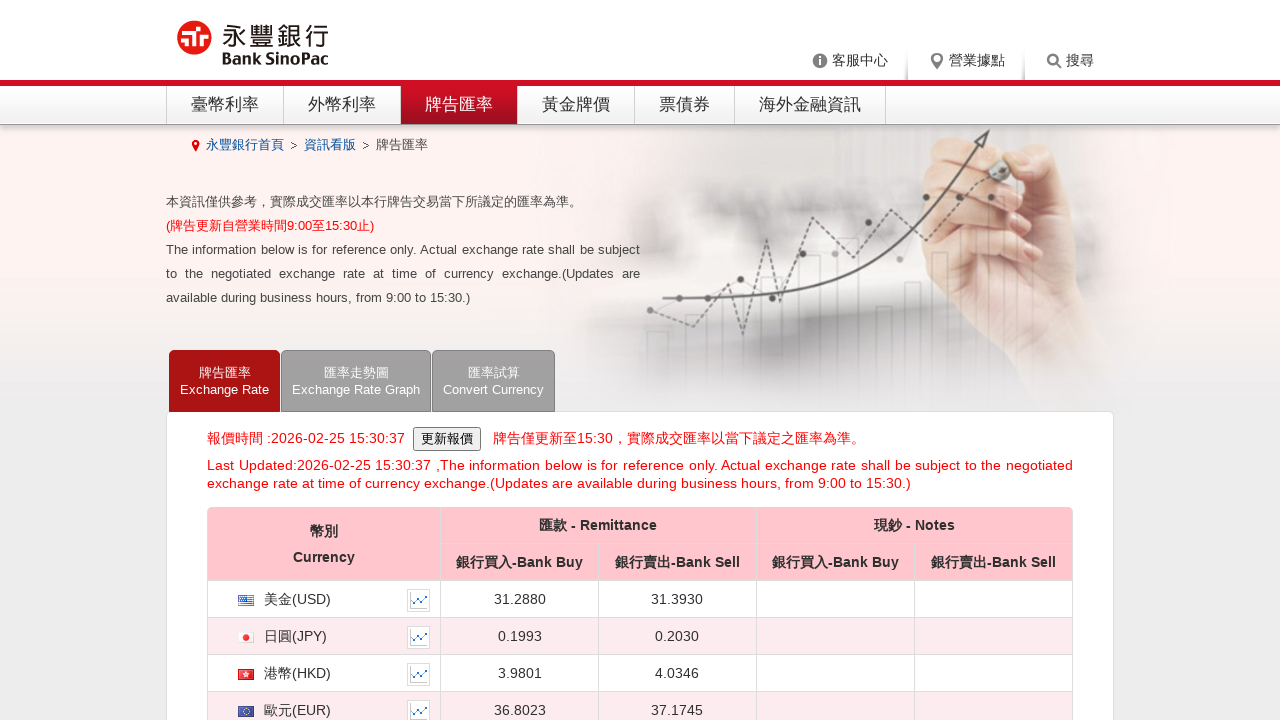

Exchange rate table loaded
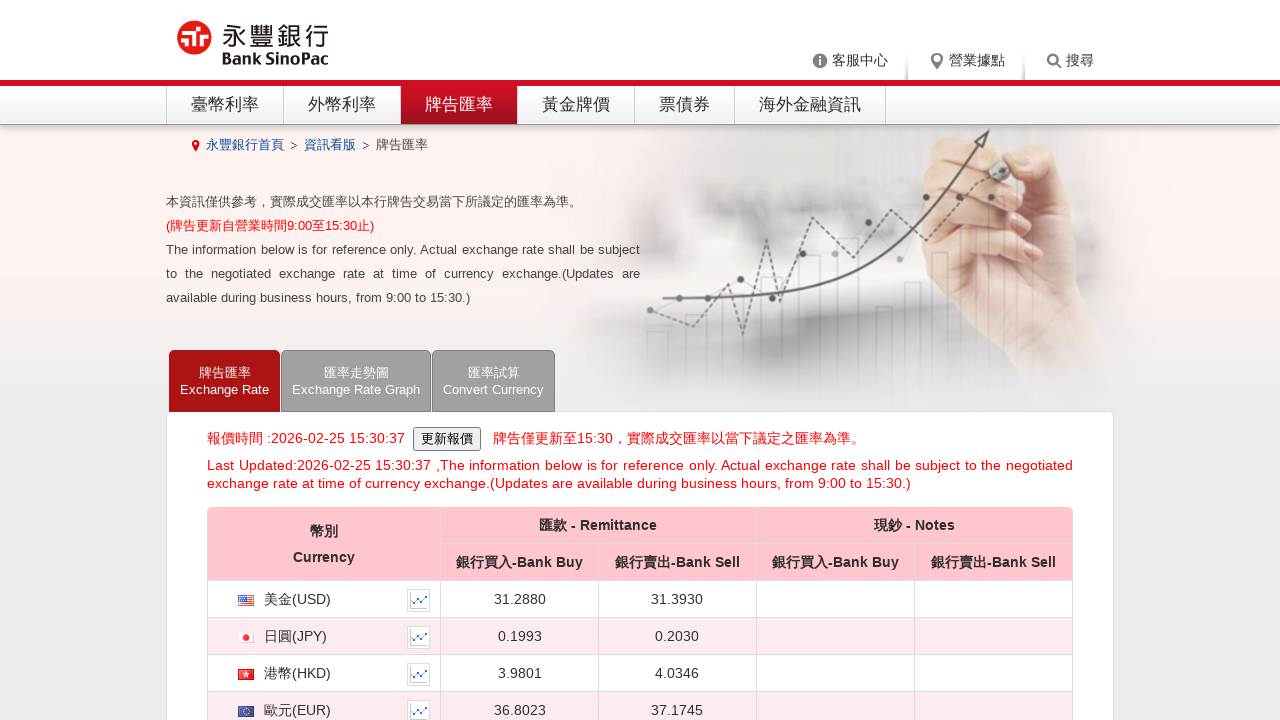

Exchange rate data rows verified to be present
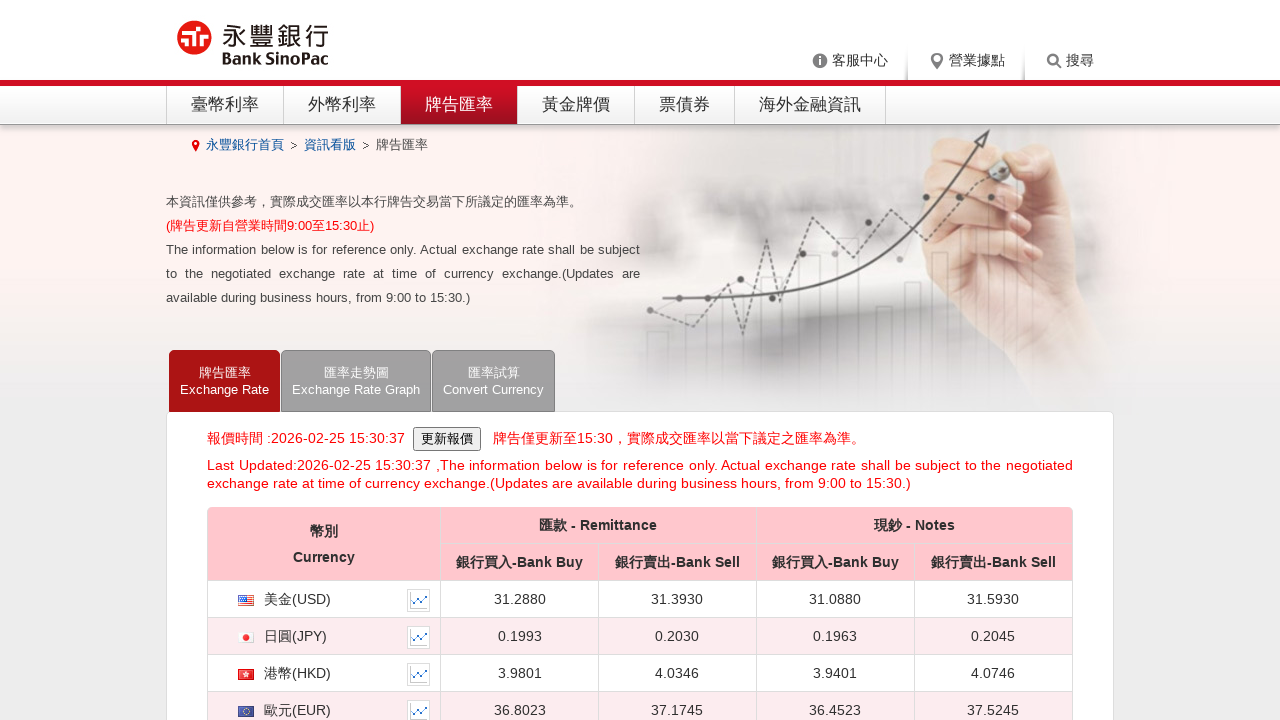

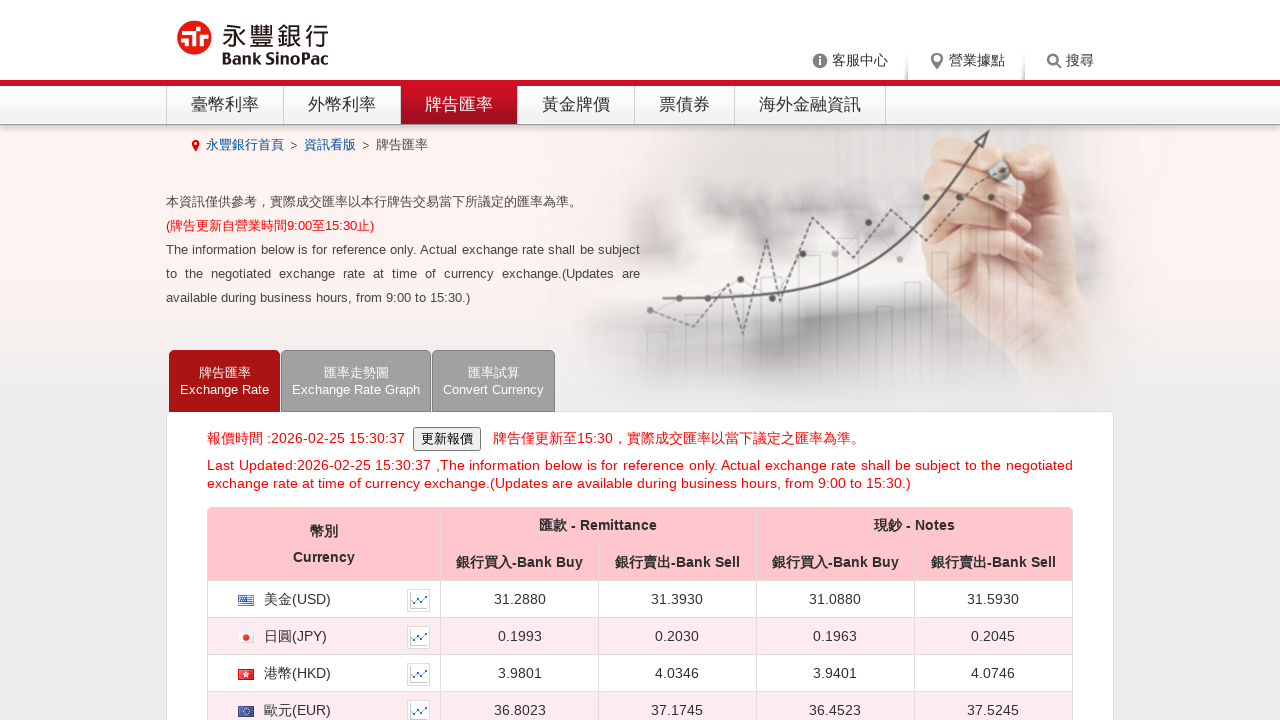